Tests selecting an option from a dropdown list by iterating through options and clicking on the matching text, then verifying the selection

Starting URL: http://the-internet.herokuapp.com/dropdown

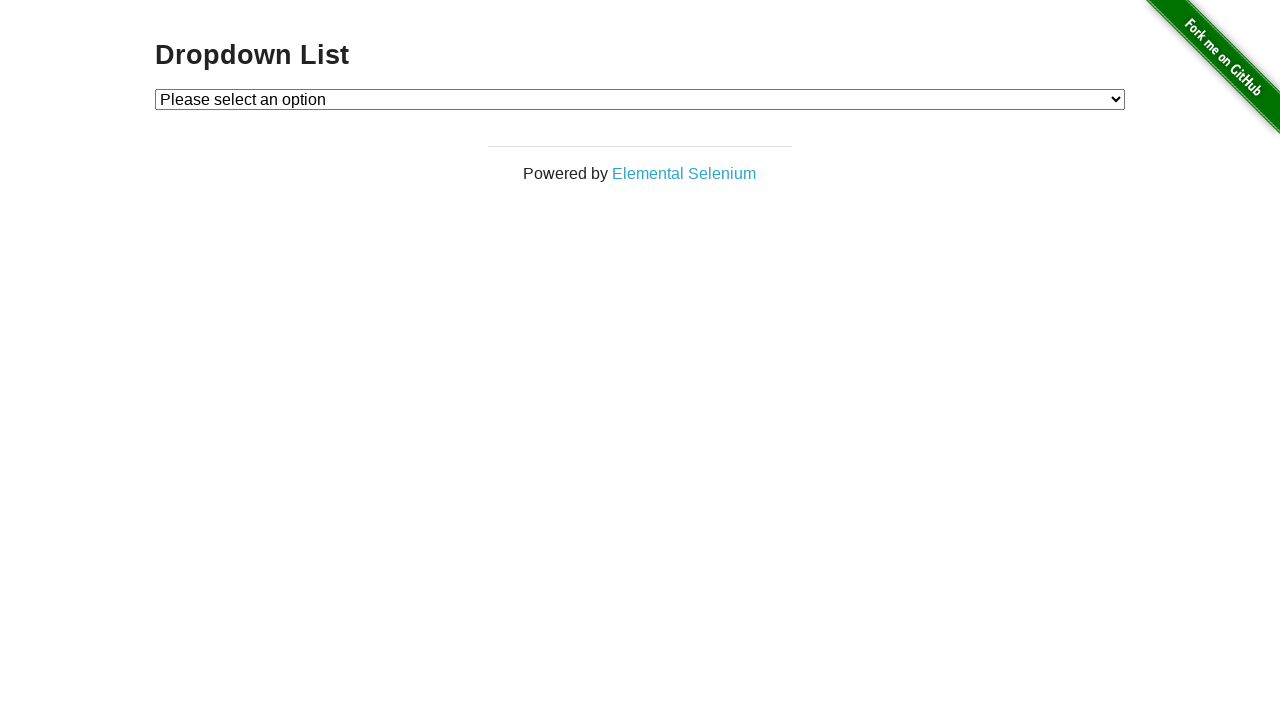

Located dropdown element with id 'dropdown'
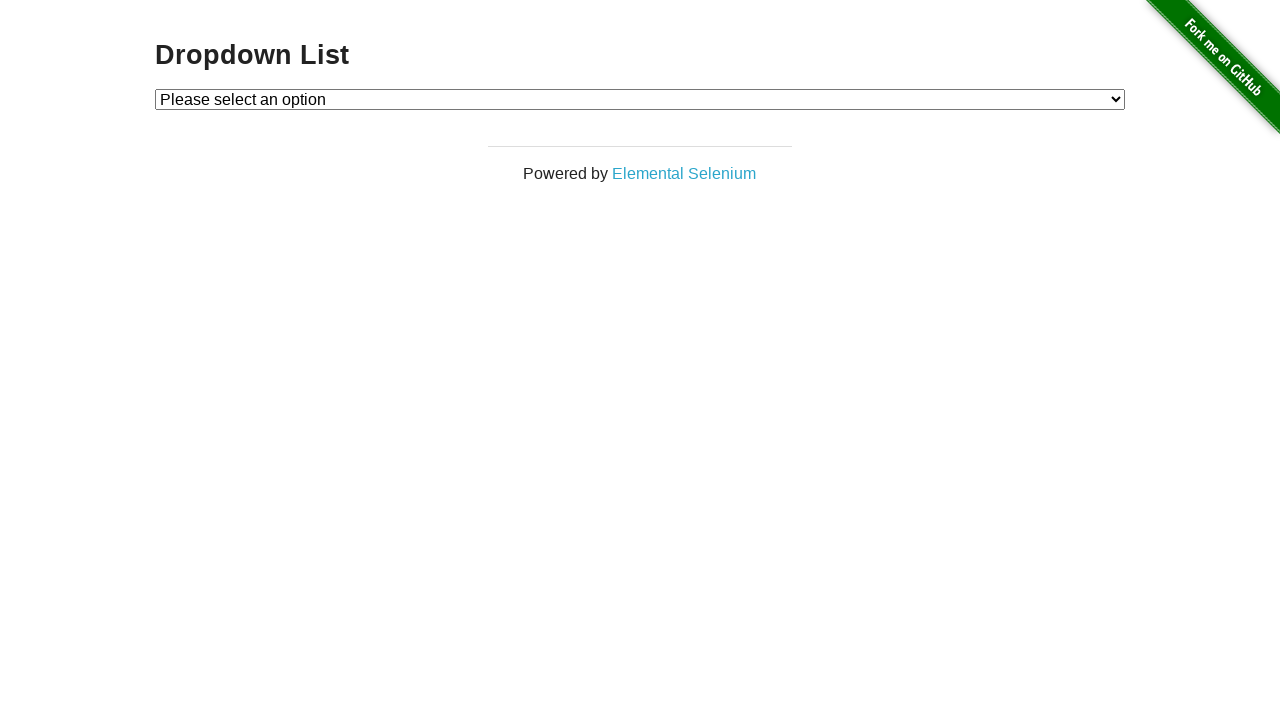

Selected 'Option 1' from dropdown on #dropdown
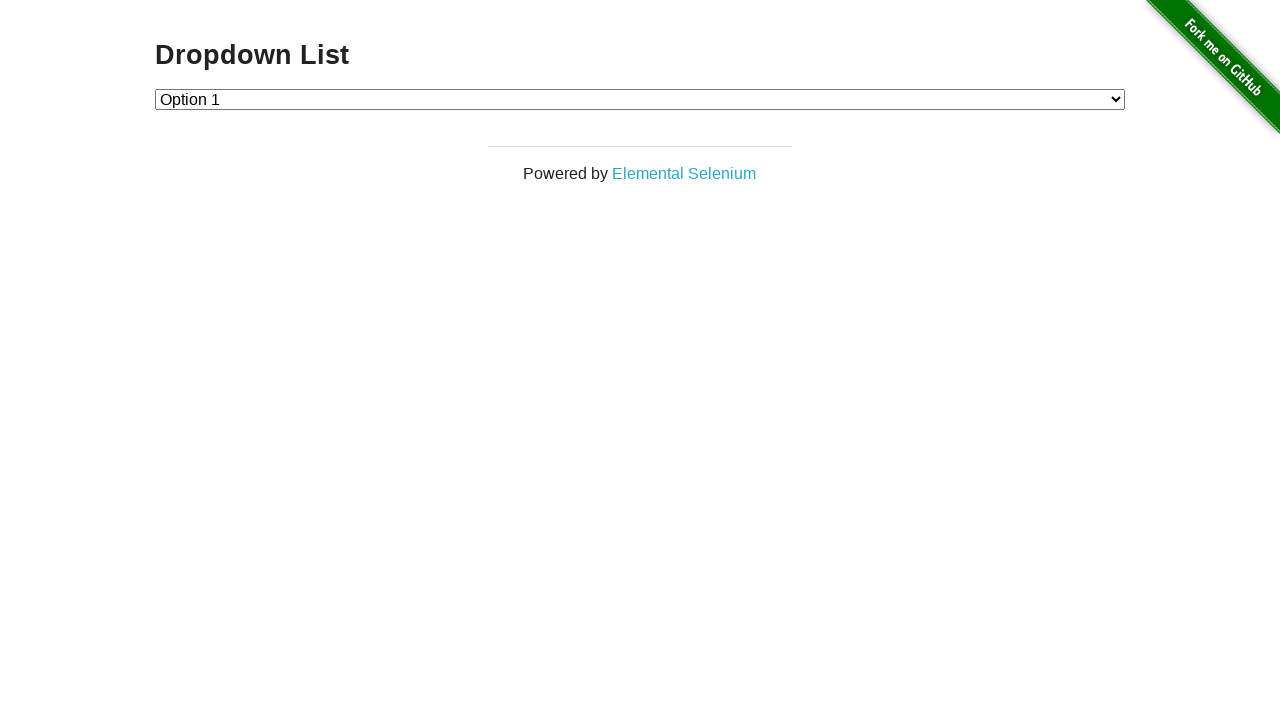

Retrieved selected dropdown value
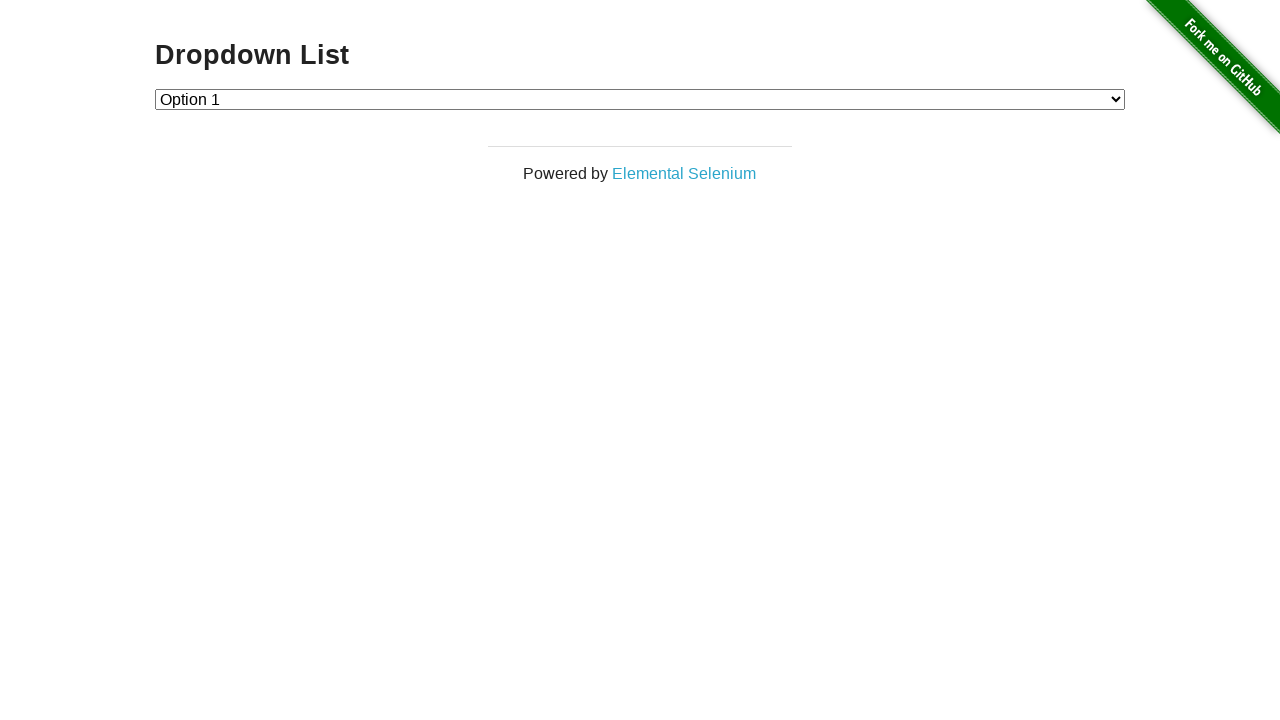

Verified that dropdown value equals '1'
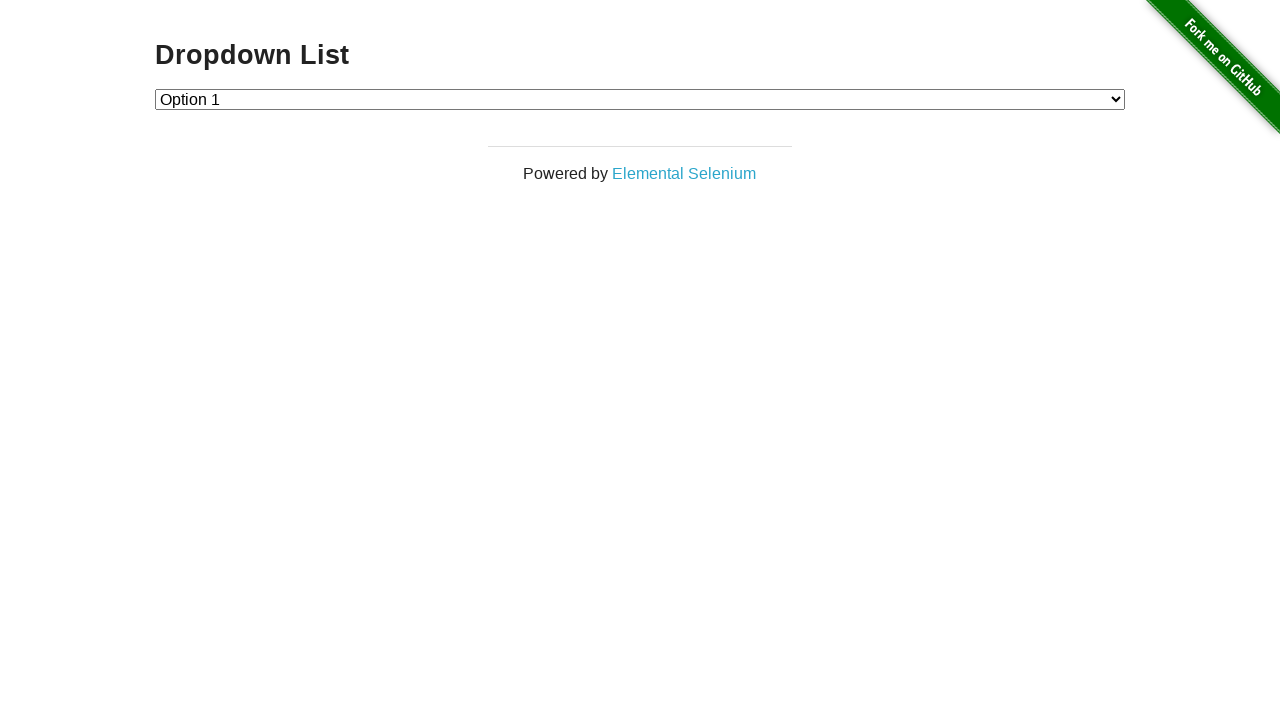

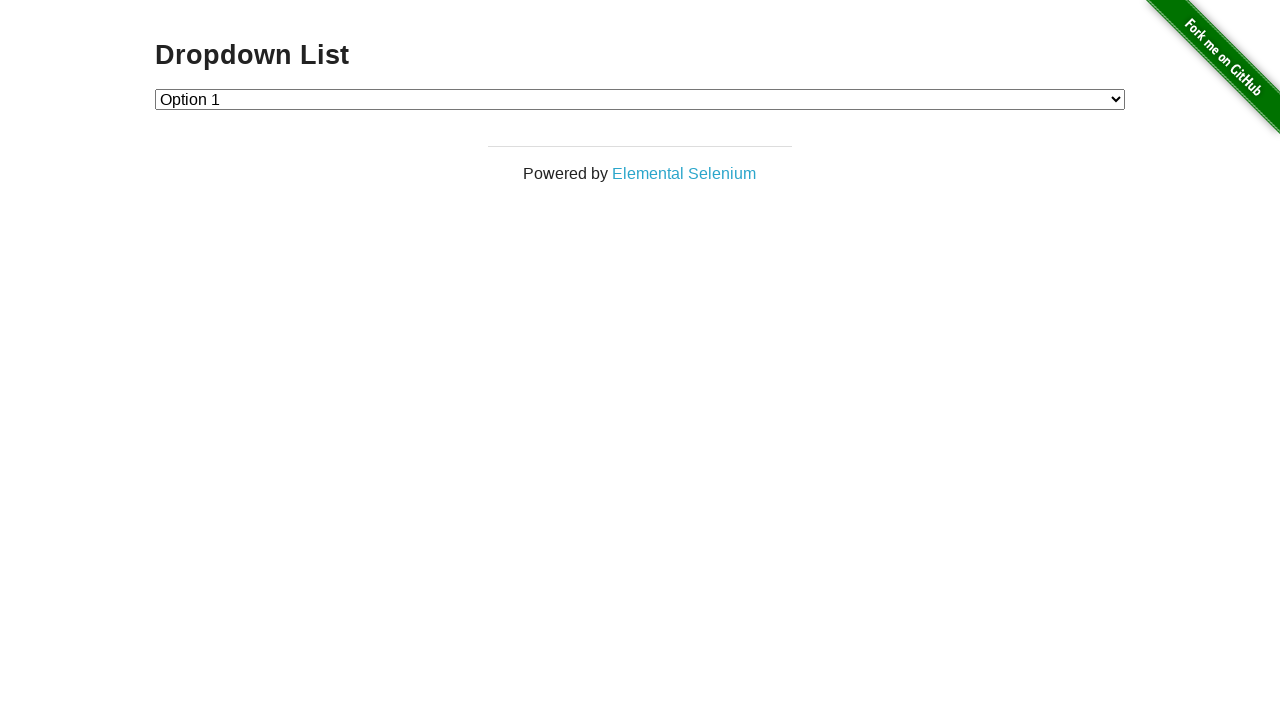